Tests the Playwright homepage by verifying the page title contains "Playwright", checking that the "Get started" link has the correct href attribute, clicking it, and verifying navigation to the intro page.

Starting URL: https://playwright.dev/

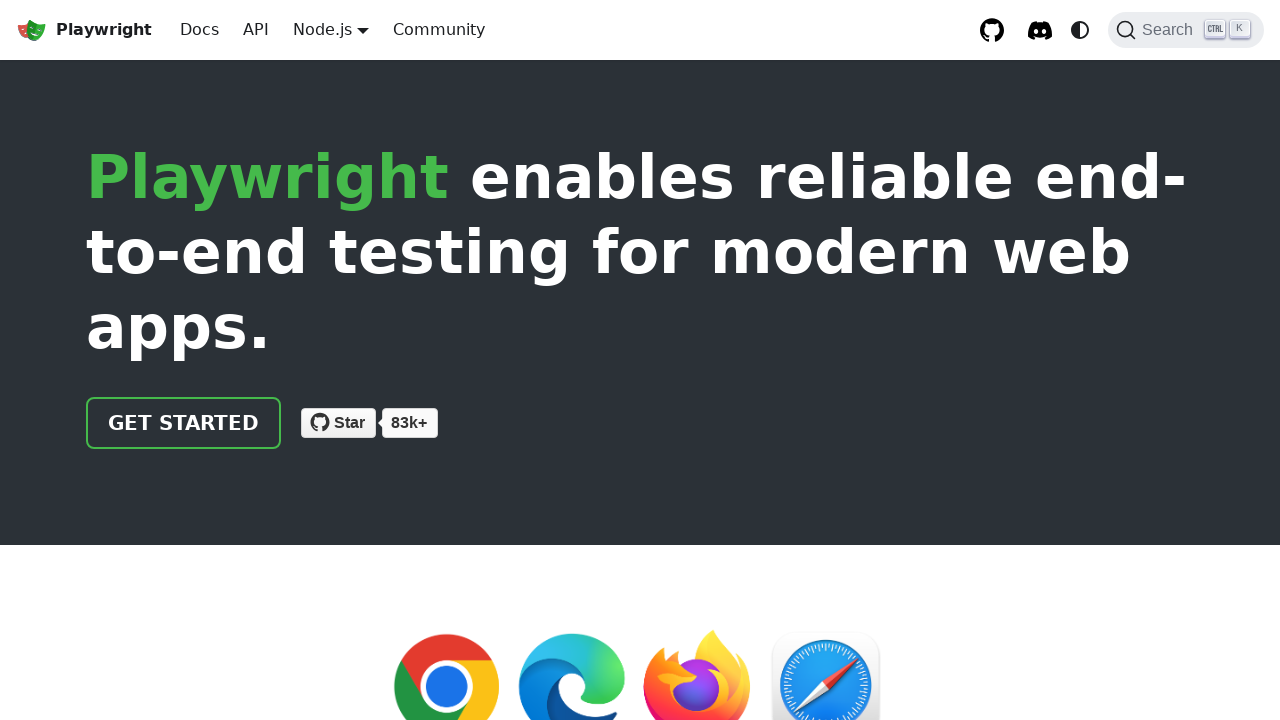

Verified page title contains 'Playwright'
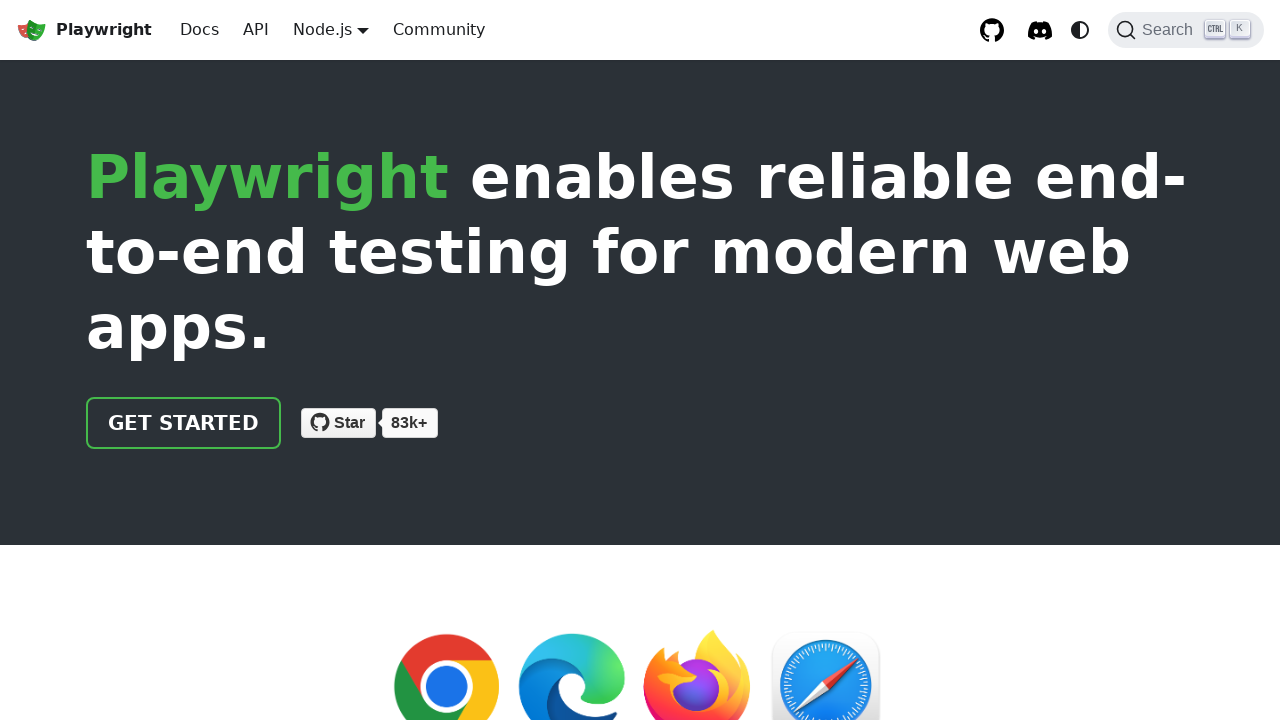

Located 'Get started' link element
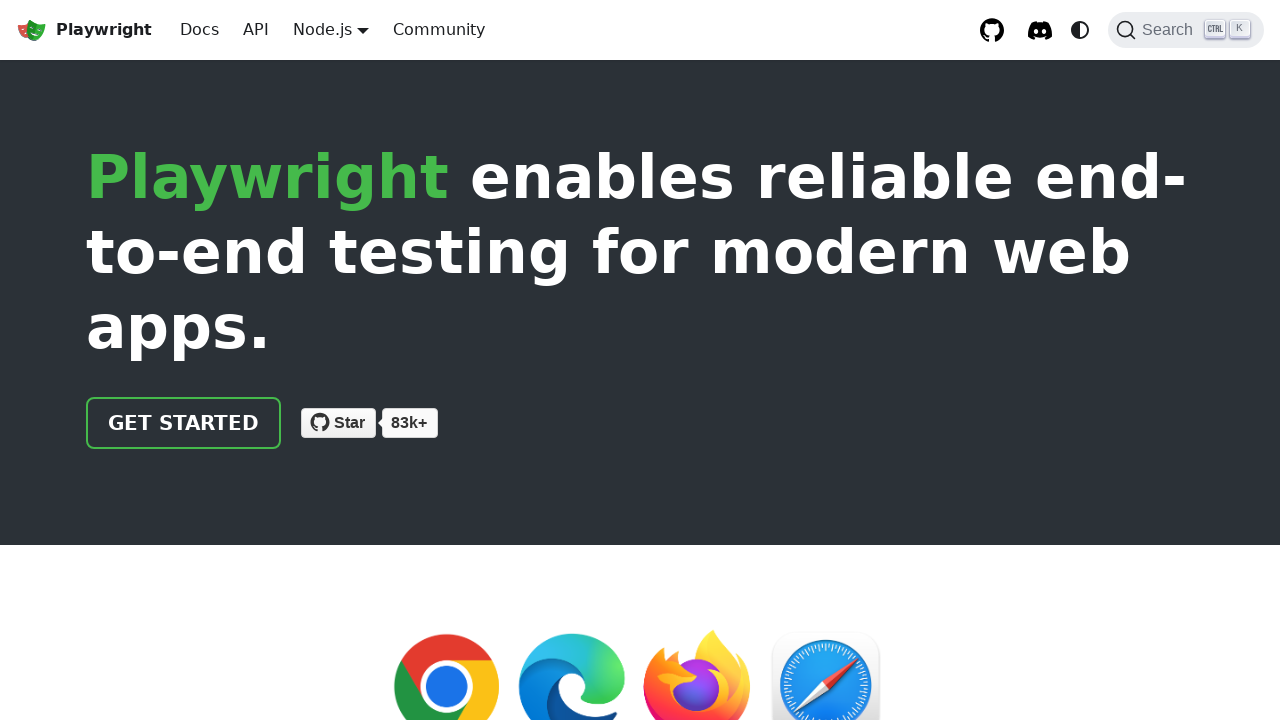

Verified 'Get started' link has href attribute '/docs/intro'
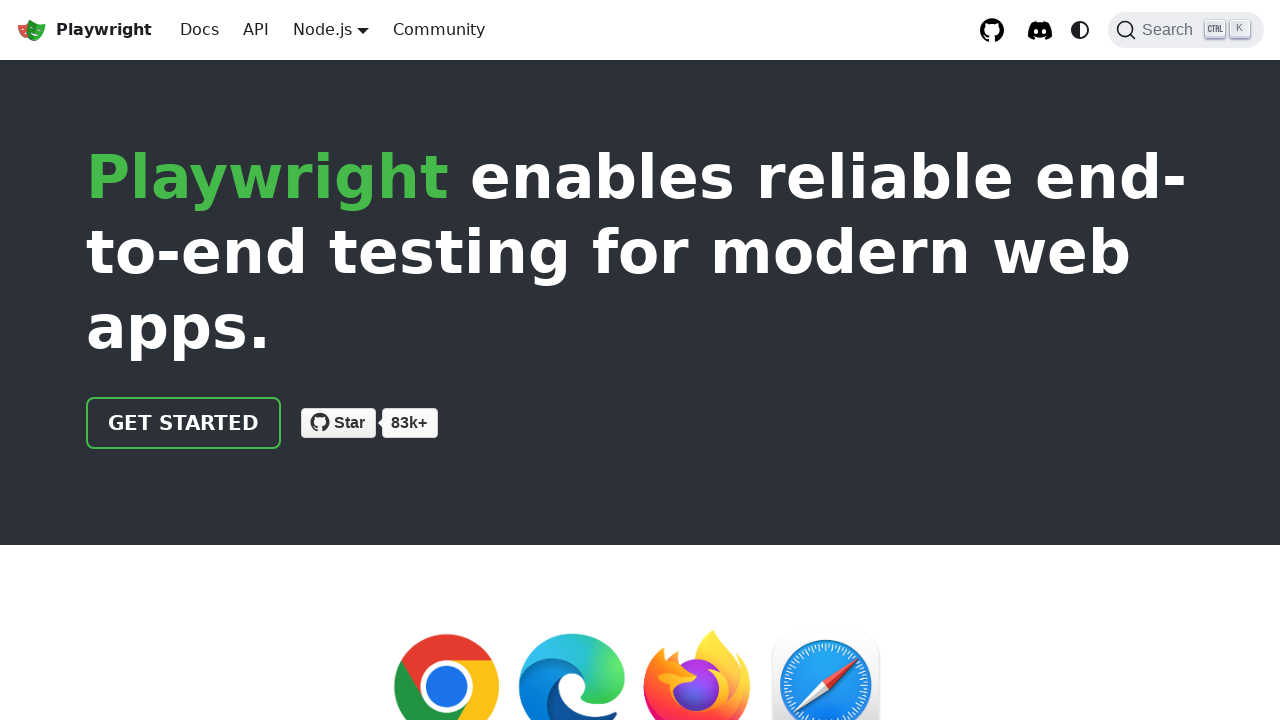

Clicked 'Get started' link at (184, 423) on internal:role=link[name="Get started"i]
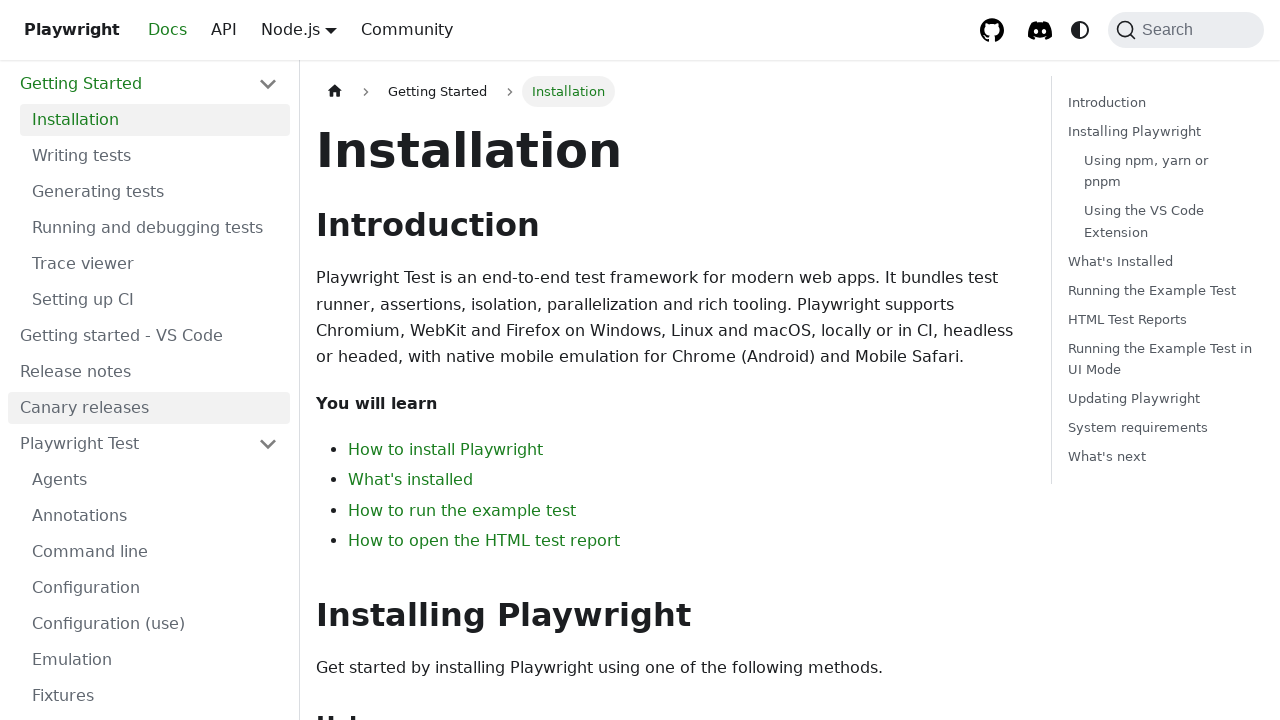

Verified navigation to intro page
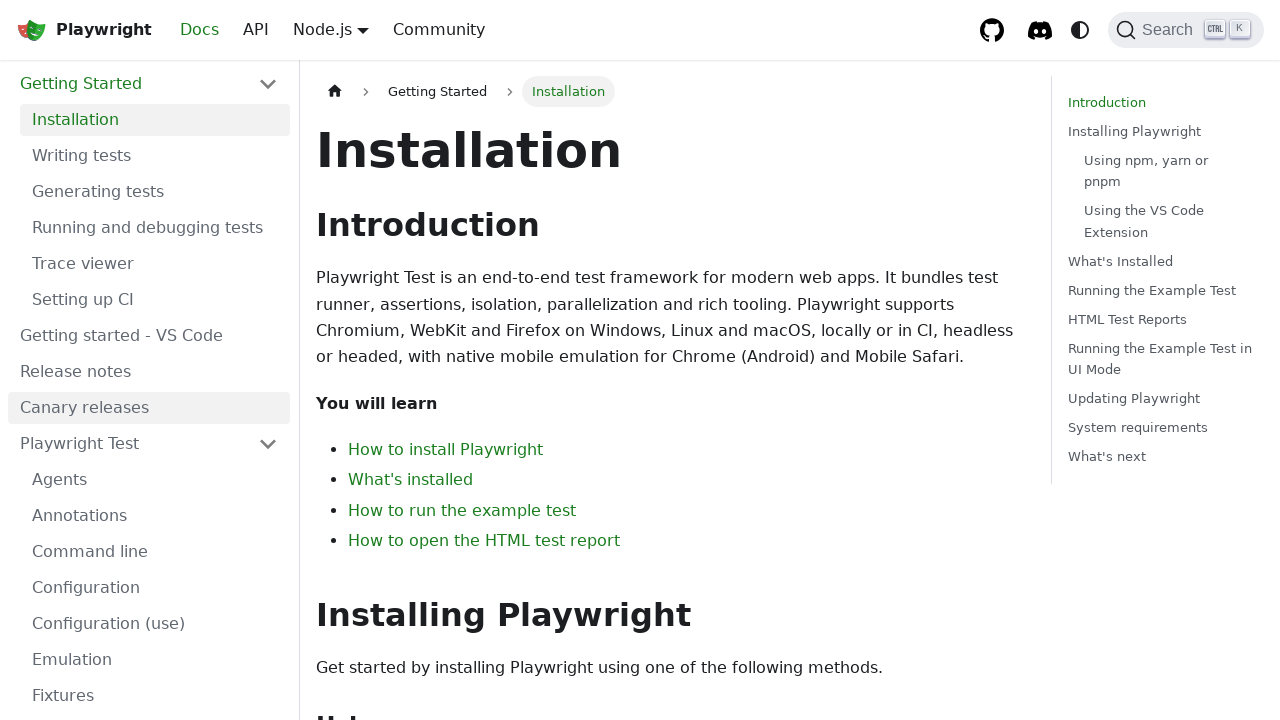

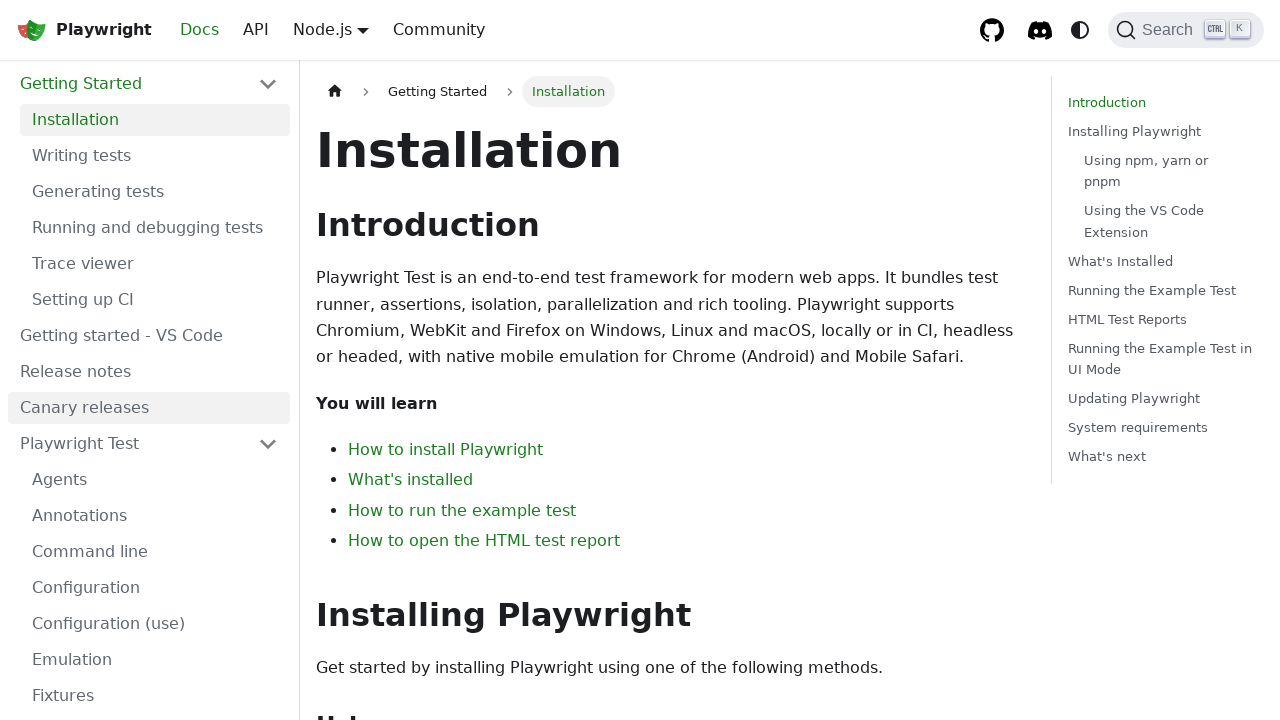